Opens a form page, navigates to another site in a new tab to extract course information, then returns to the original tab to fill the form with the extracted data

Starting URL: https://www.rahulshettyacademy.com/angularpractice/

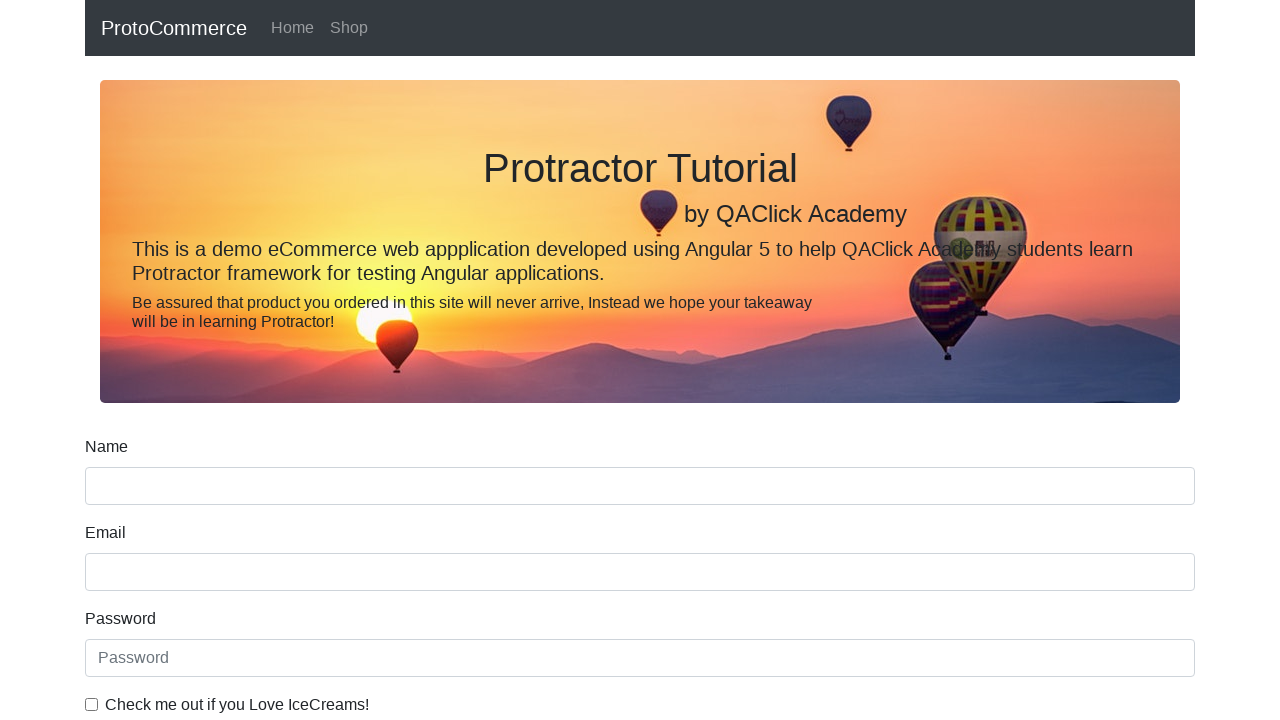

Opened a new tab
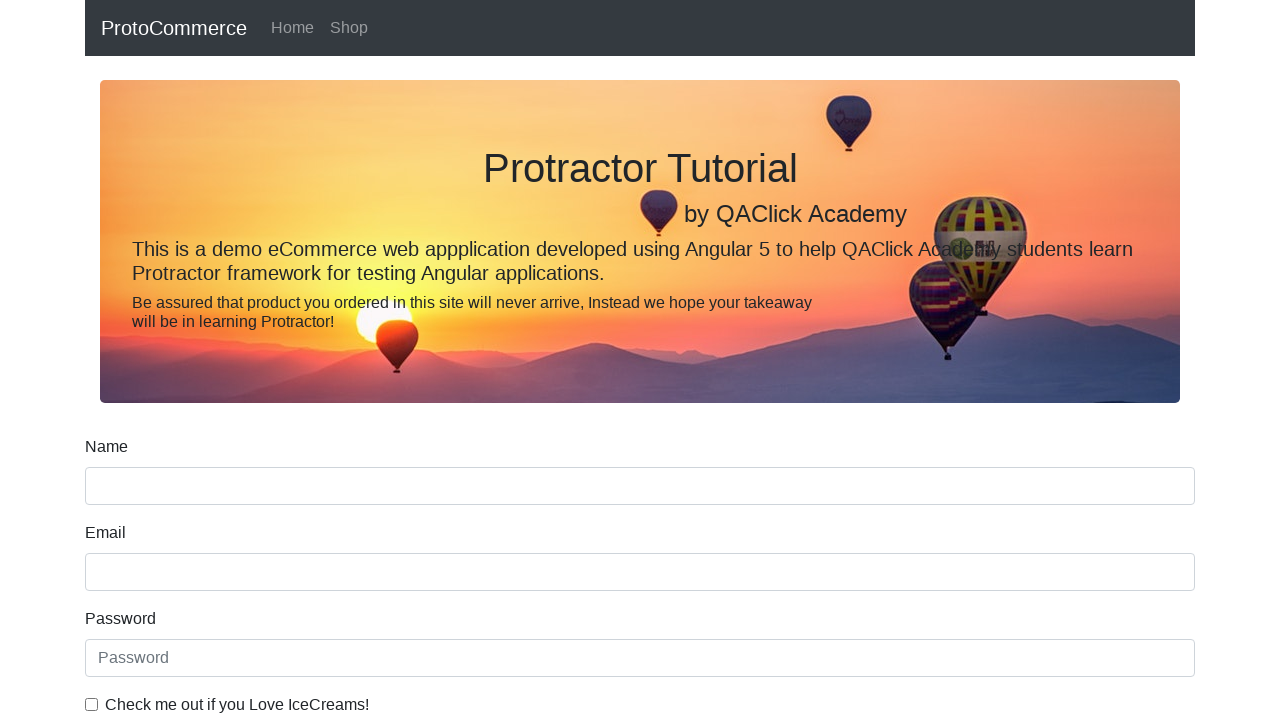

Navigated to Rahul Shetty Academy homepage in new tab
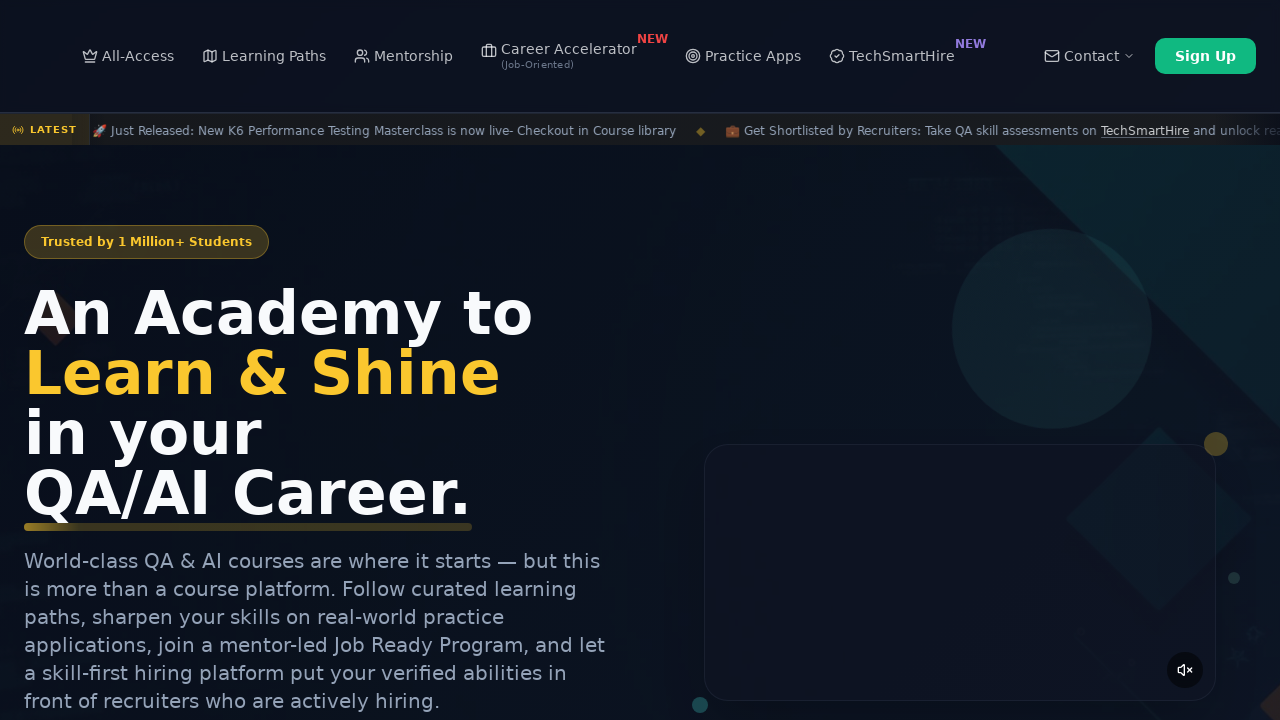

Located all course links on the page
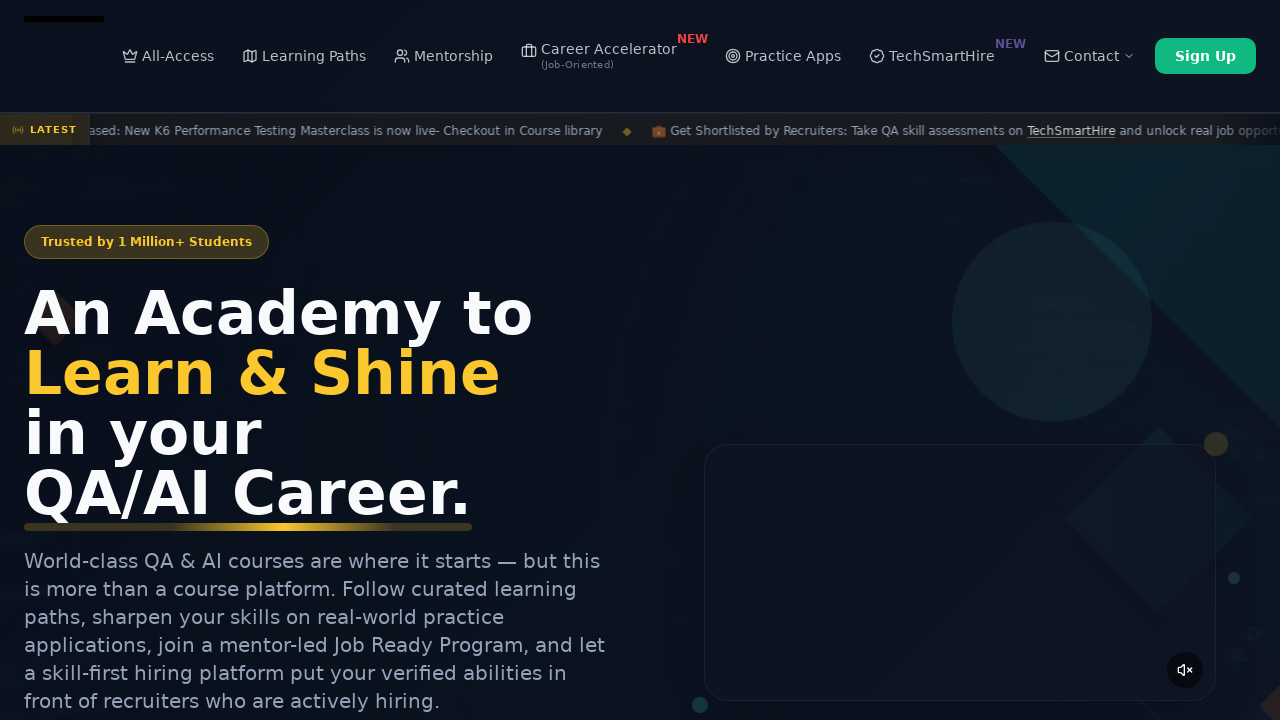

Extracted course name: Playwright Testing
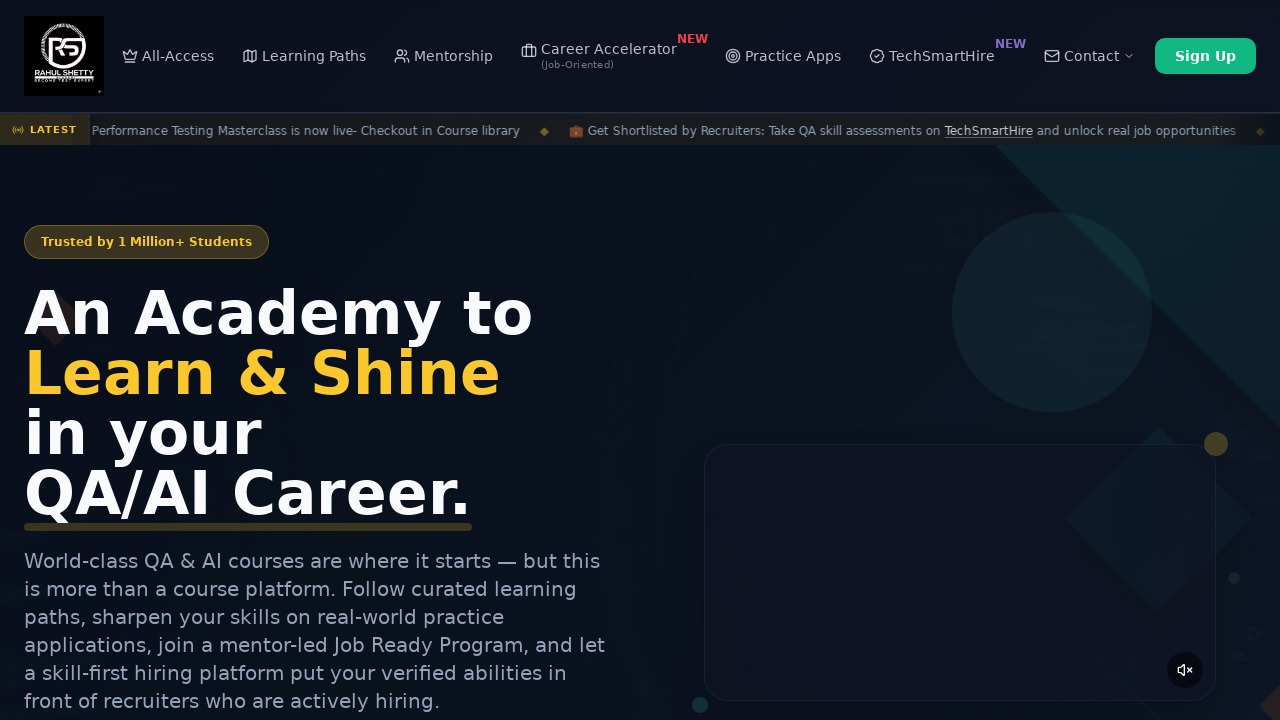

Closed the new tab and returned to original tab
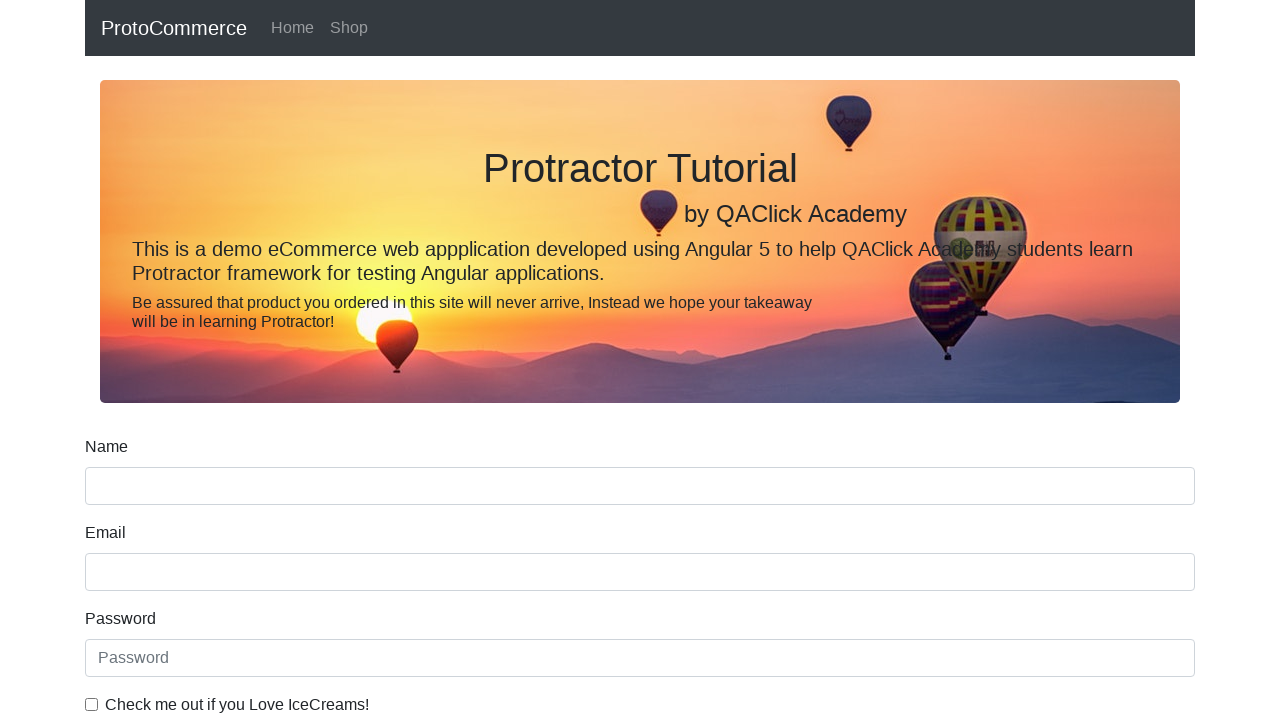

Filled name field with extracted course name: Playwright Testing on input[name='name']
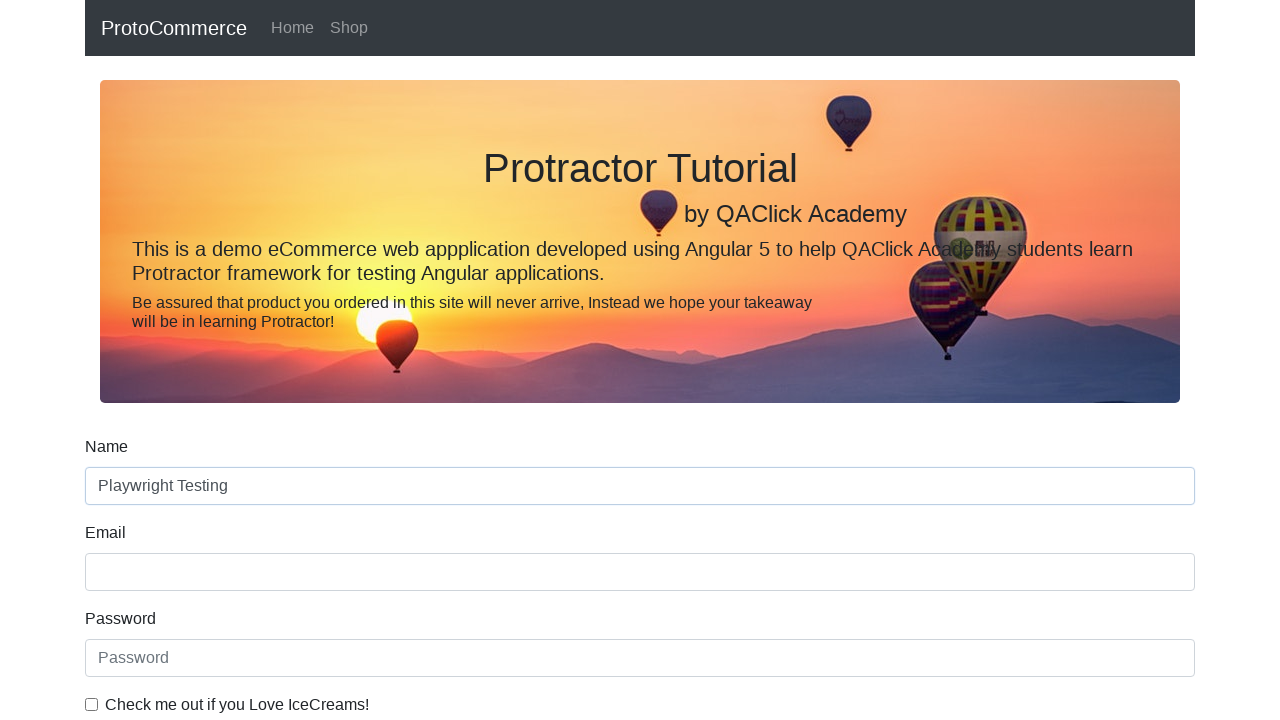

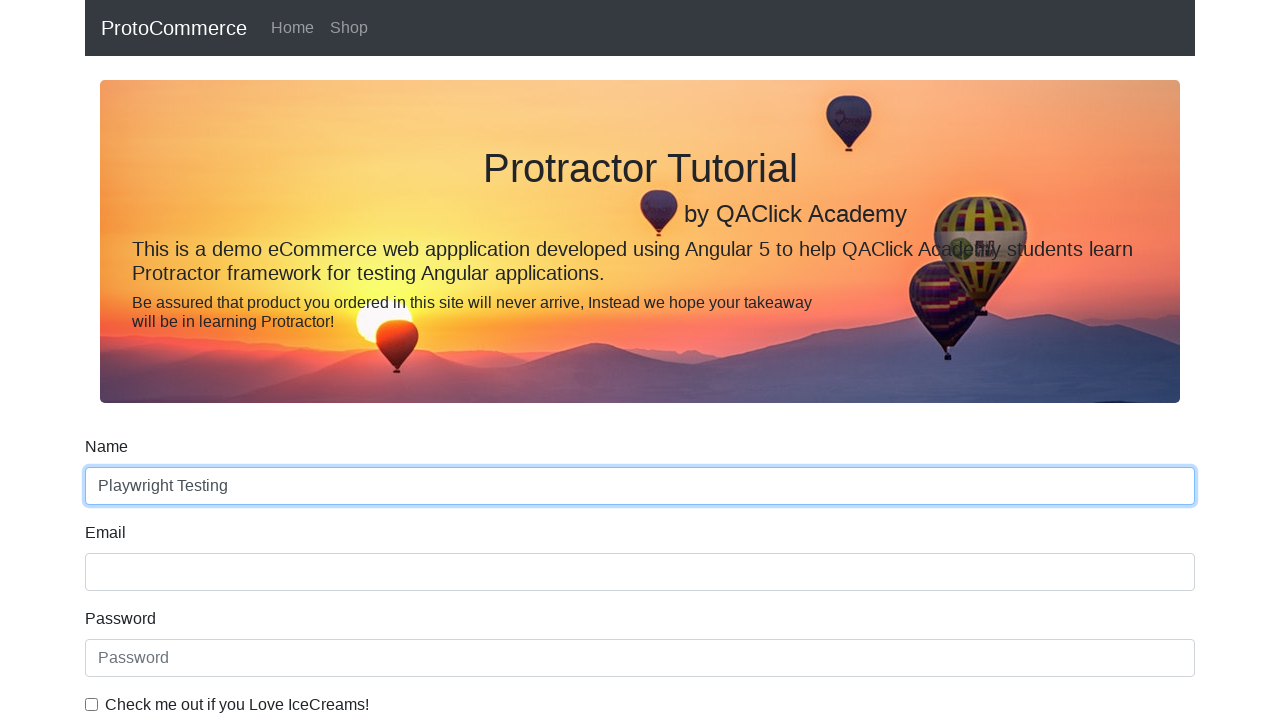